Tests that the toggle-all checkbox state updates when individual items are completed or cleared

Starting URL: https://demo.playwright.dev/todomvc

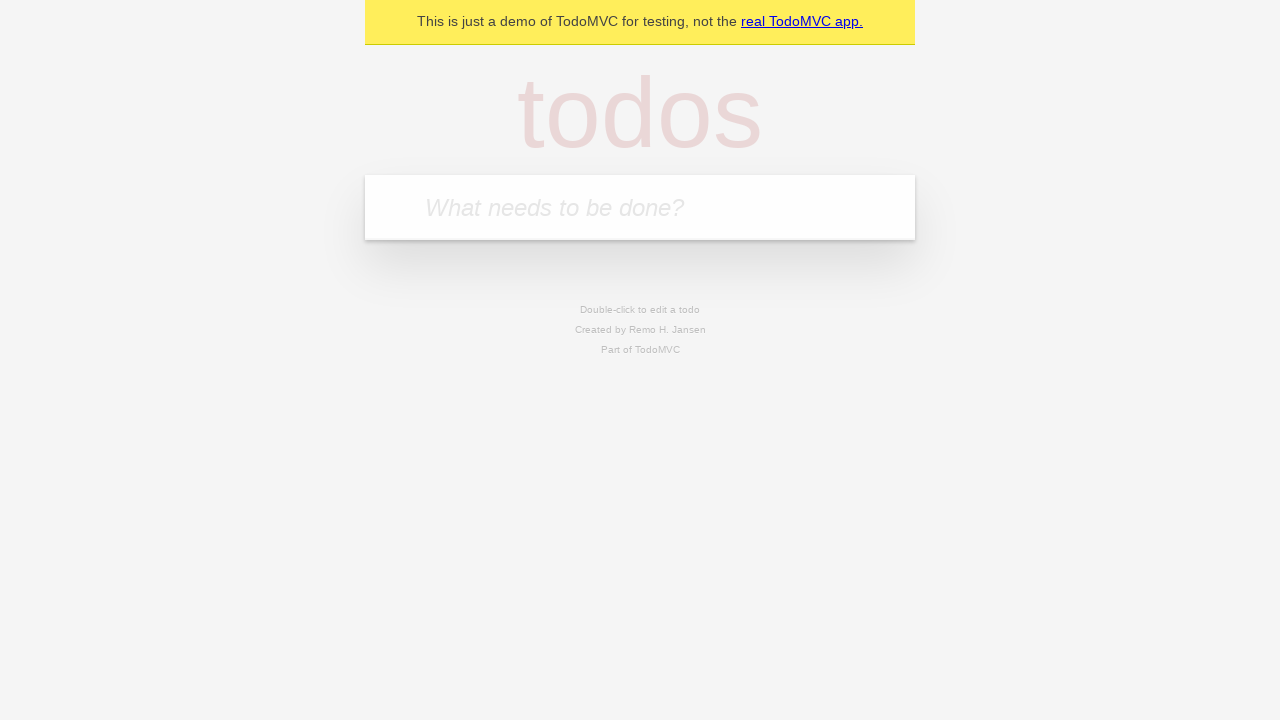

Filled new todo input with 'buy some cheese' on .new-todo
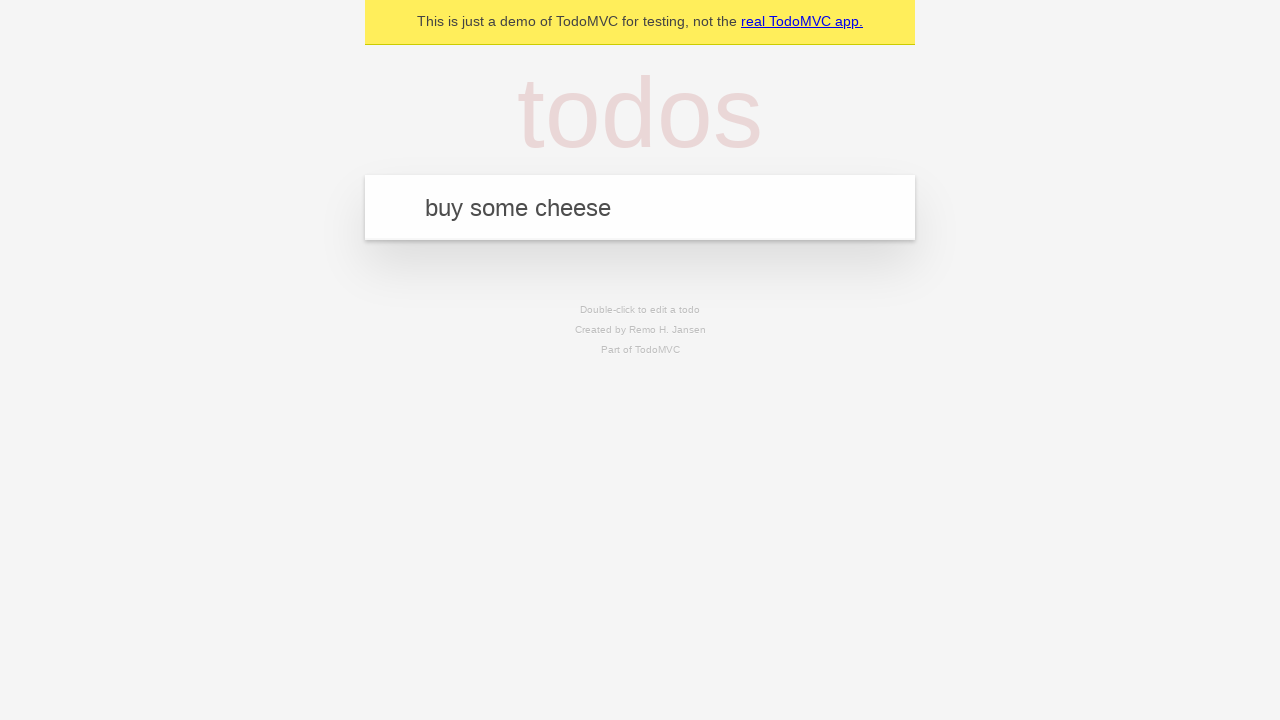

Pressed Enter to create first todo on .new-todo
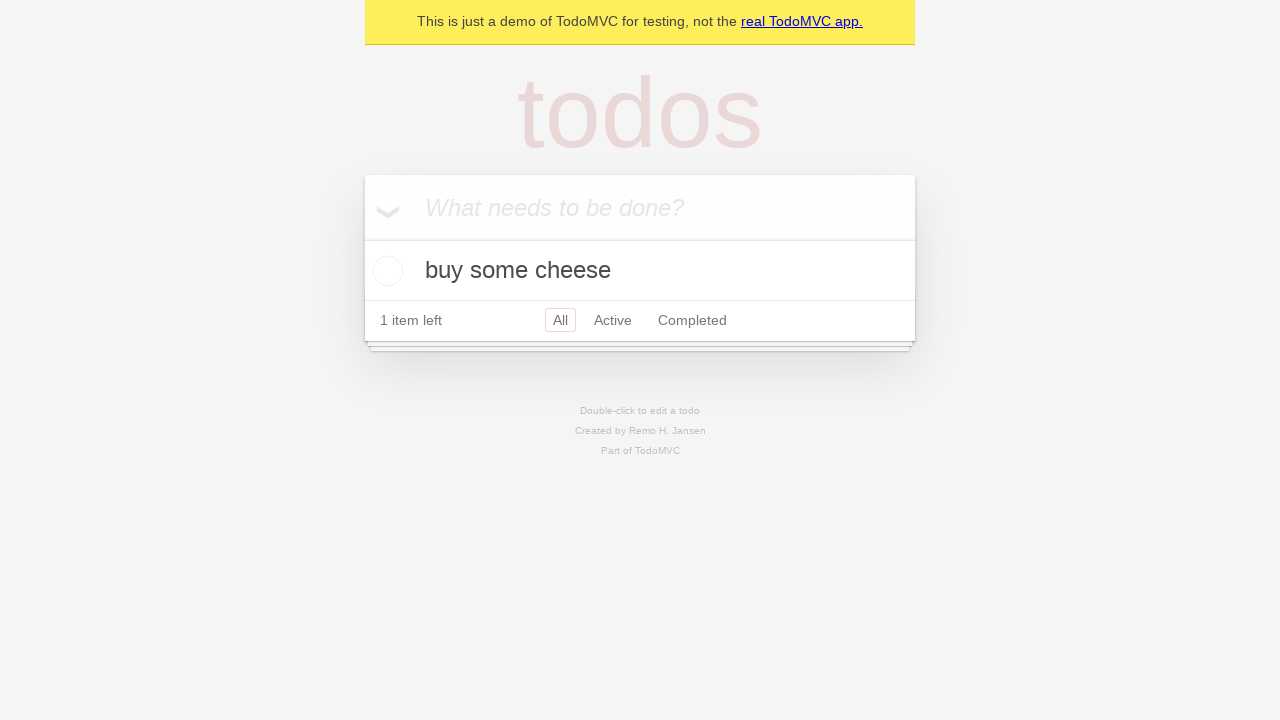

Filled new todo input with 'feed the cat' on .new-todo
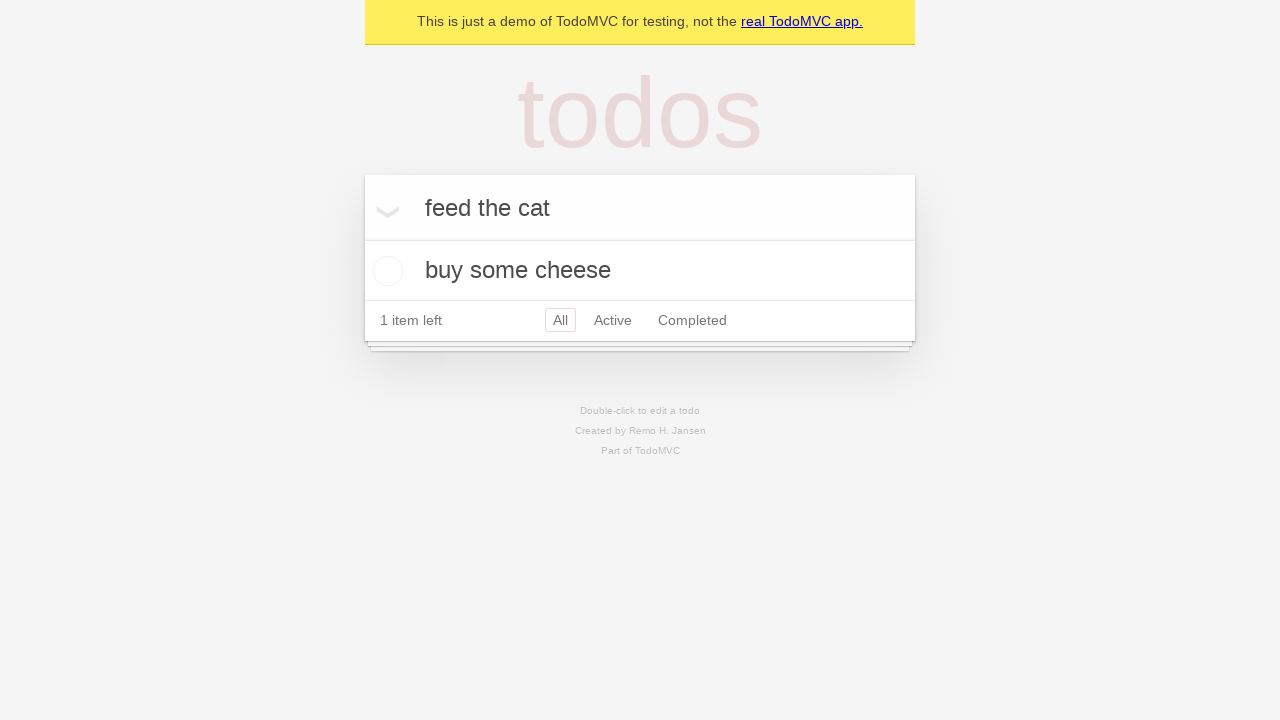

Pressed Enter to create second todo on .new-todo
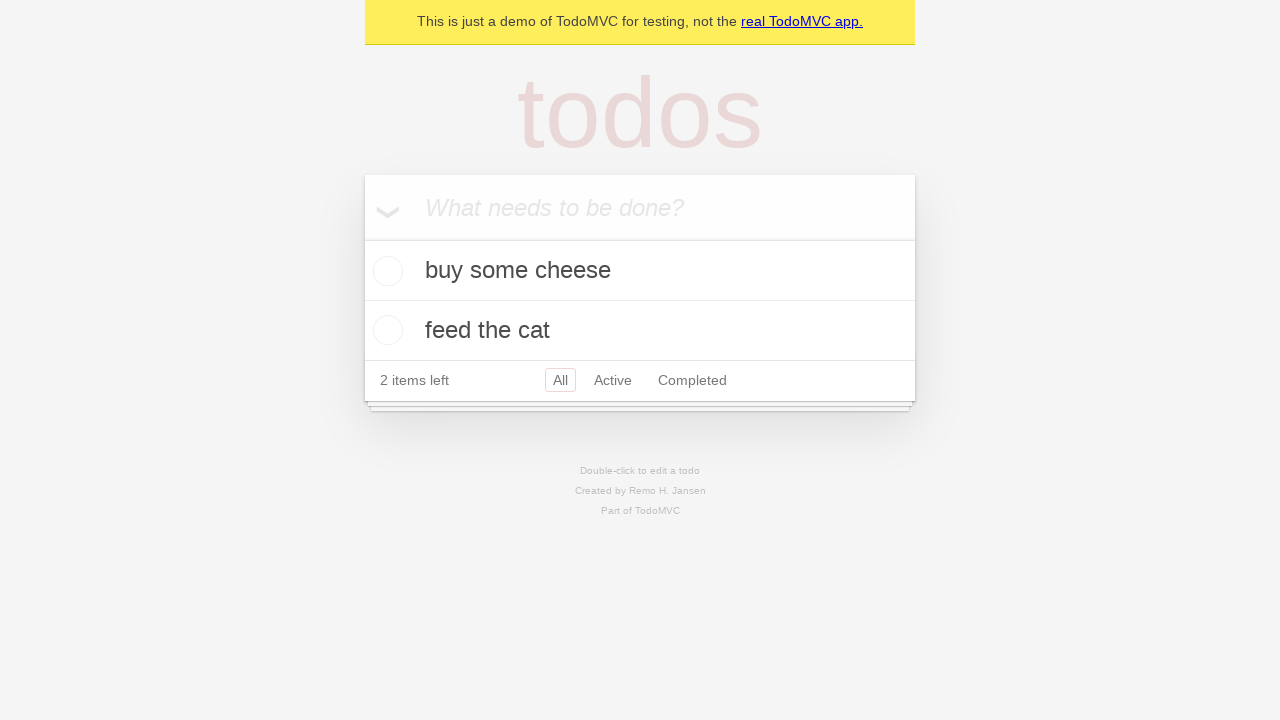

Filled new todo input with 'book a doctors appointment' on .new-todo
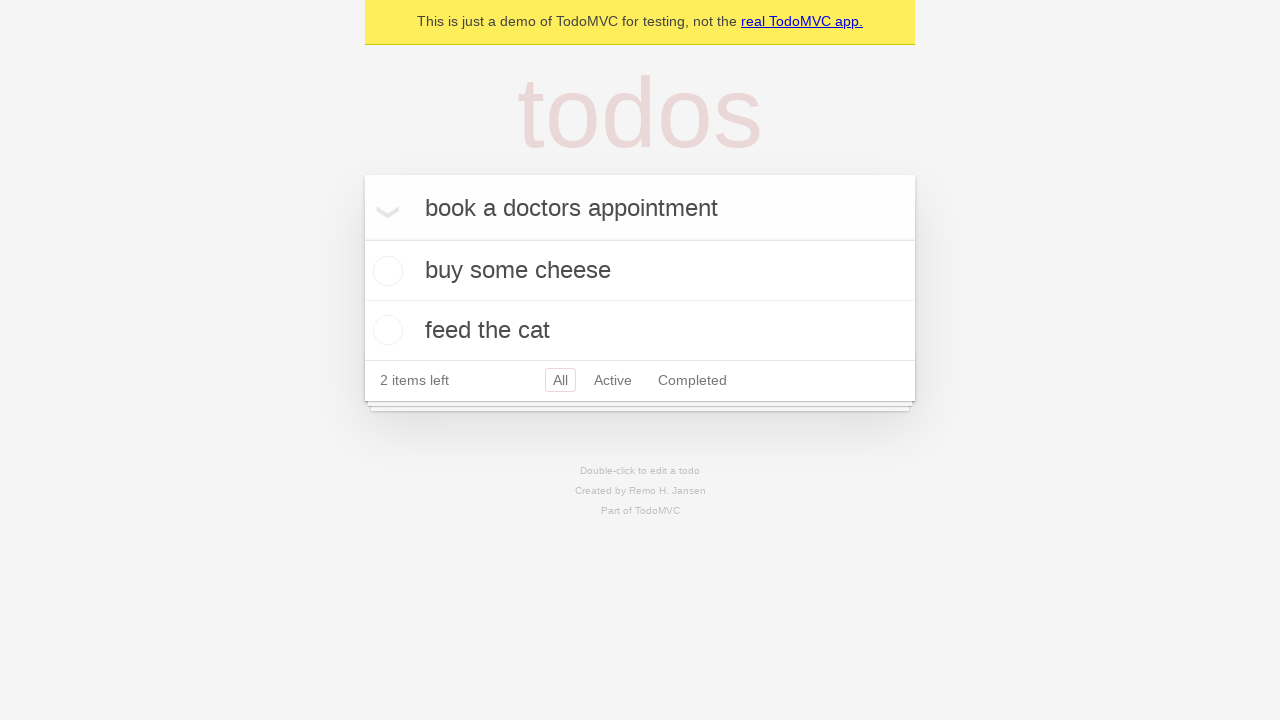

Pressed Enter to create third todo on .new-todo
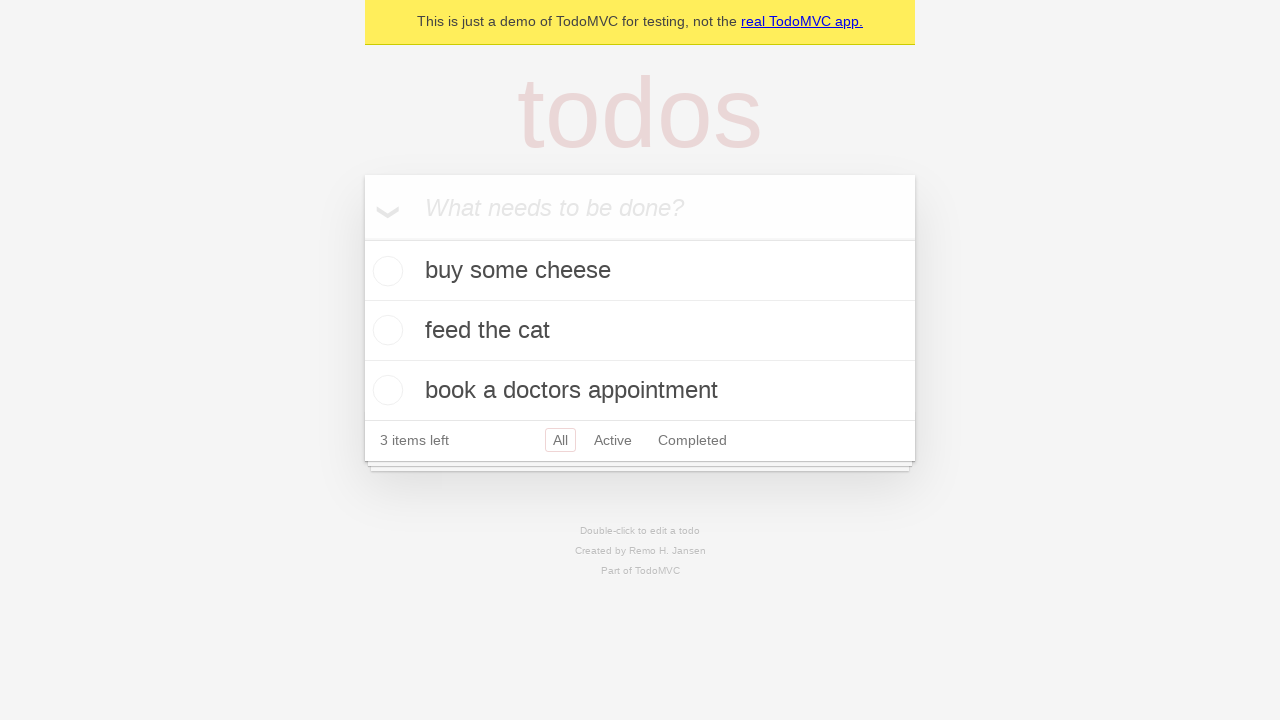

Checked toggle-all checkbox to mark all todos as complete at (362, 238) on .toggle-all
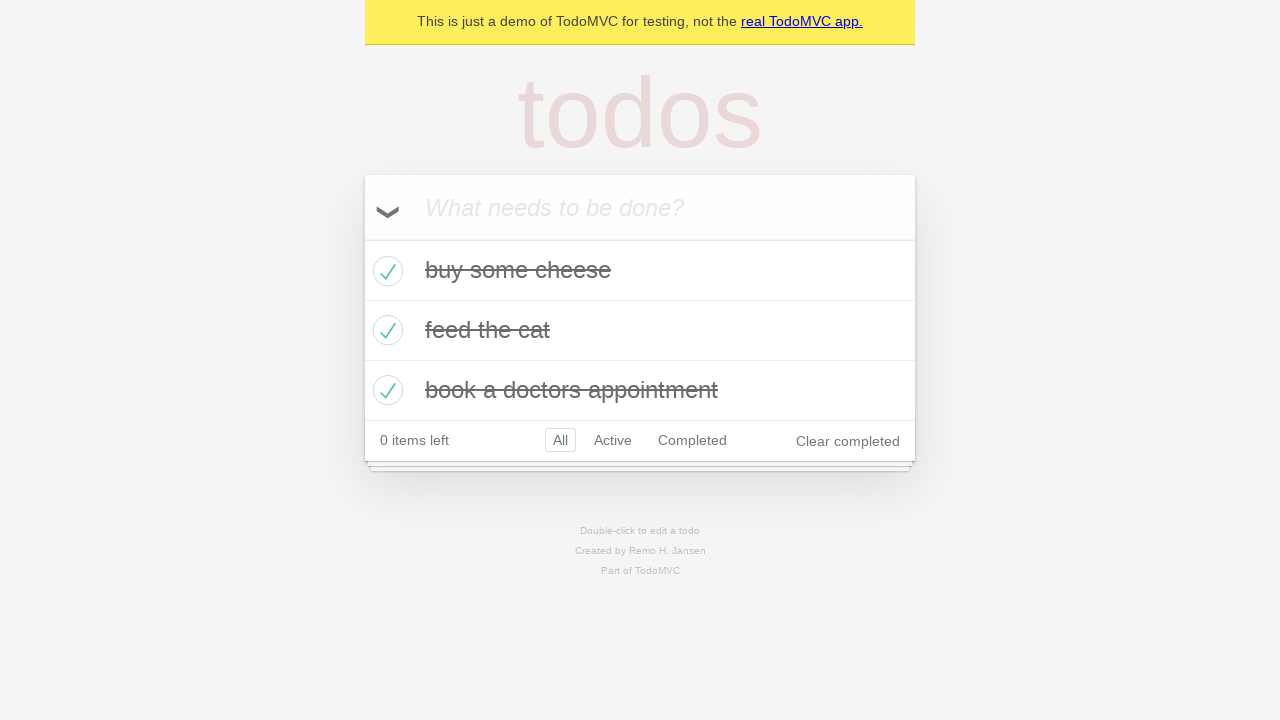

Unchecked first todo item at (385, 271) on .todo-list li >> nth=0 >> .toggle
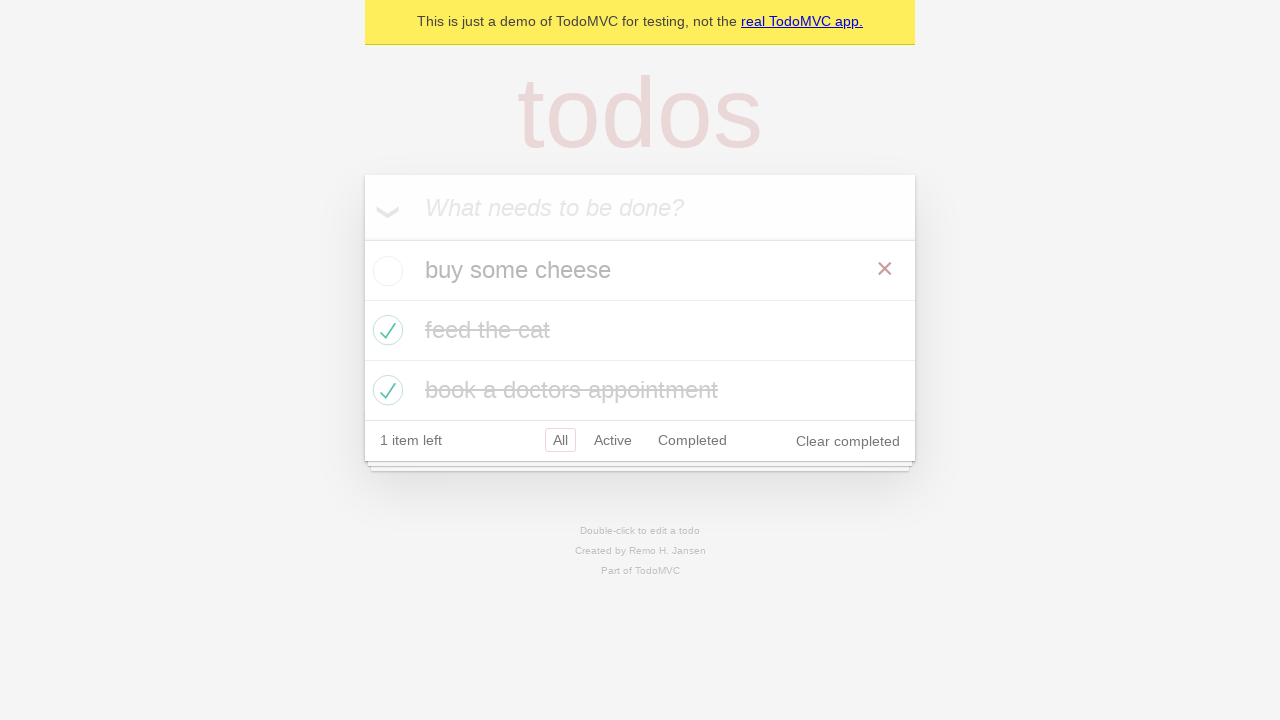

Checked first todo item again at (385, 271) on .todo-list li >> nth=0 >> .toggle
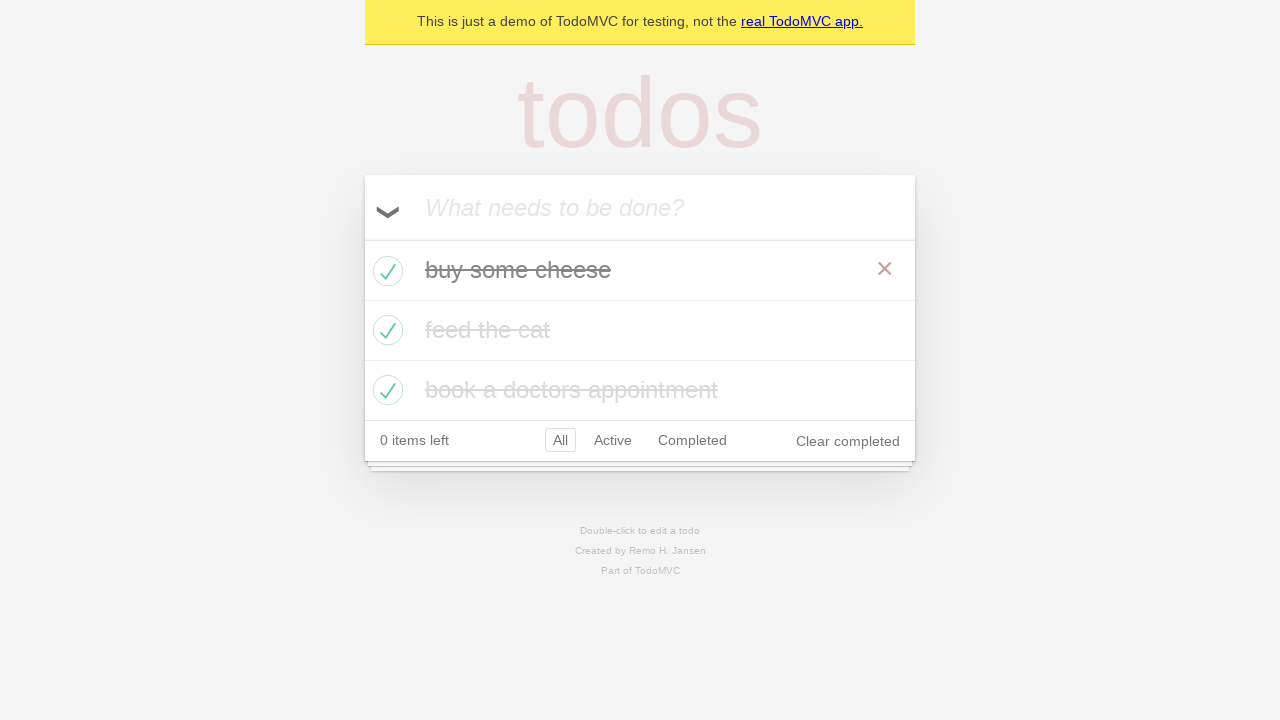

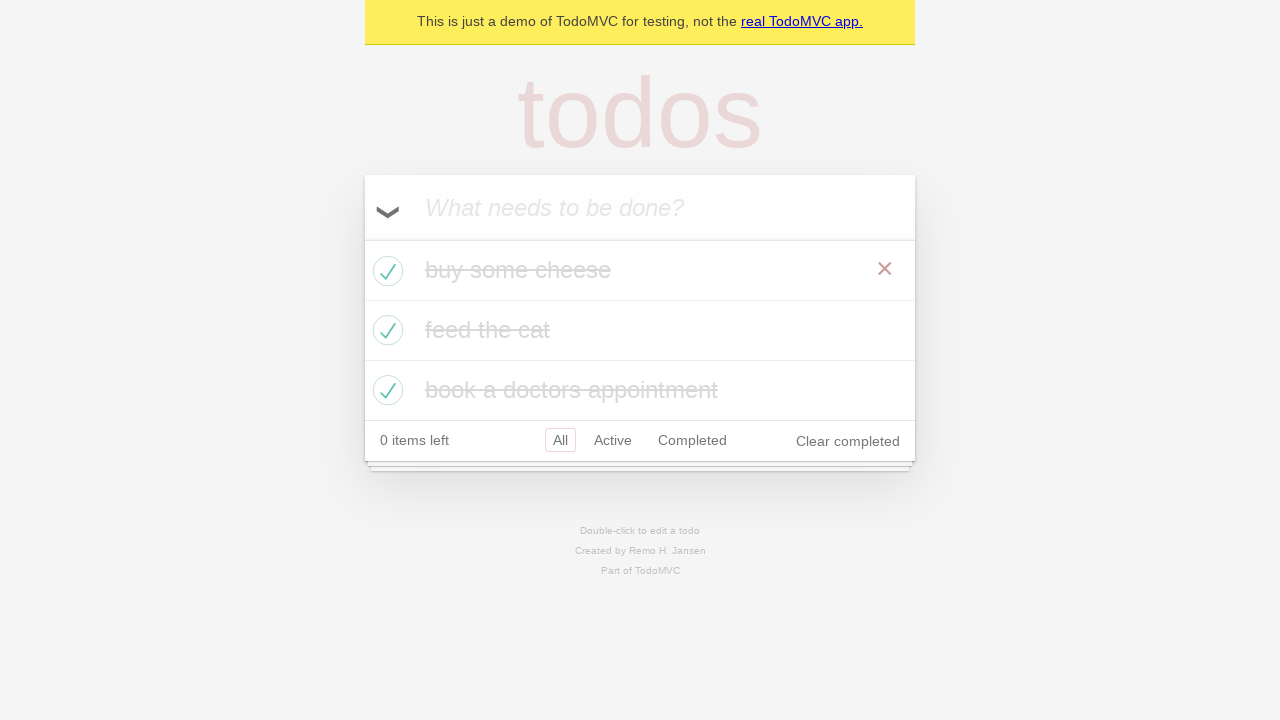